Tests a todo application by checking off items, adding a new todo item, verifying it was added, and archiving completed items

Starting URL: http://crossbrowsertesting.github.io/todo-app.html

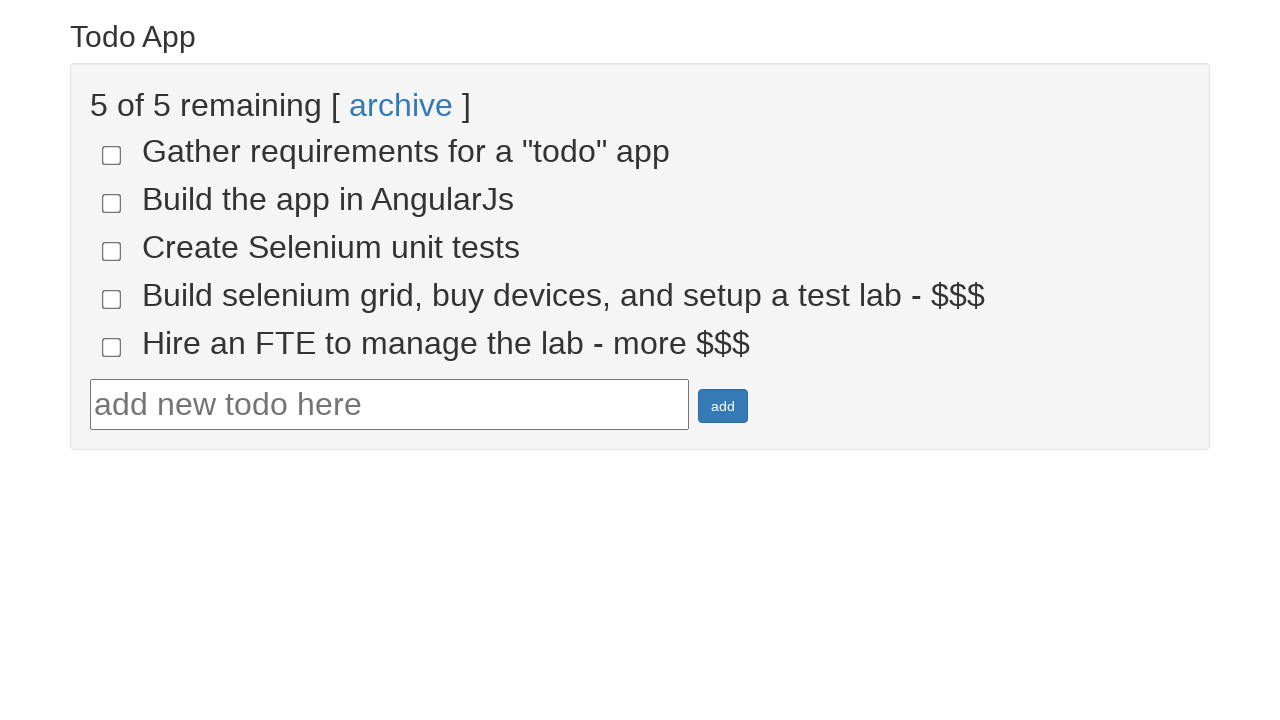

Checked the fourth todo item at (112, 299) on input[name='todo-4']
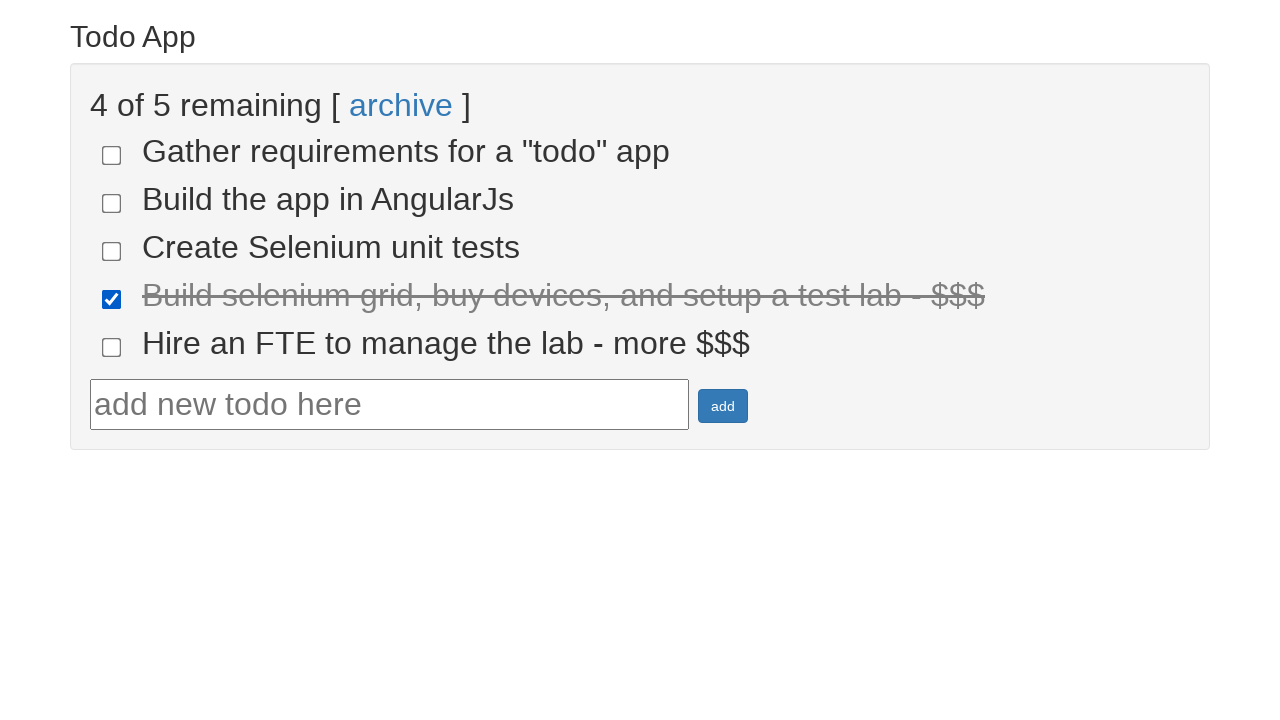

Checked the fifth todo item at (112, 347) on input[name='todo-5']
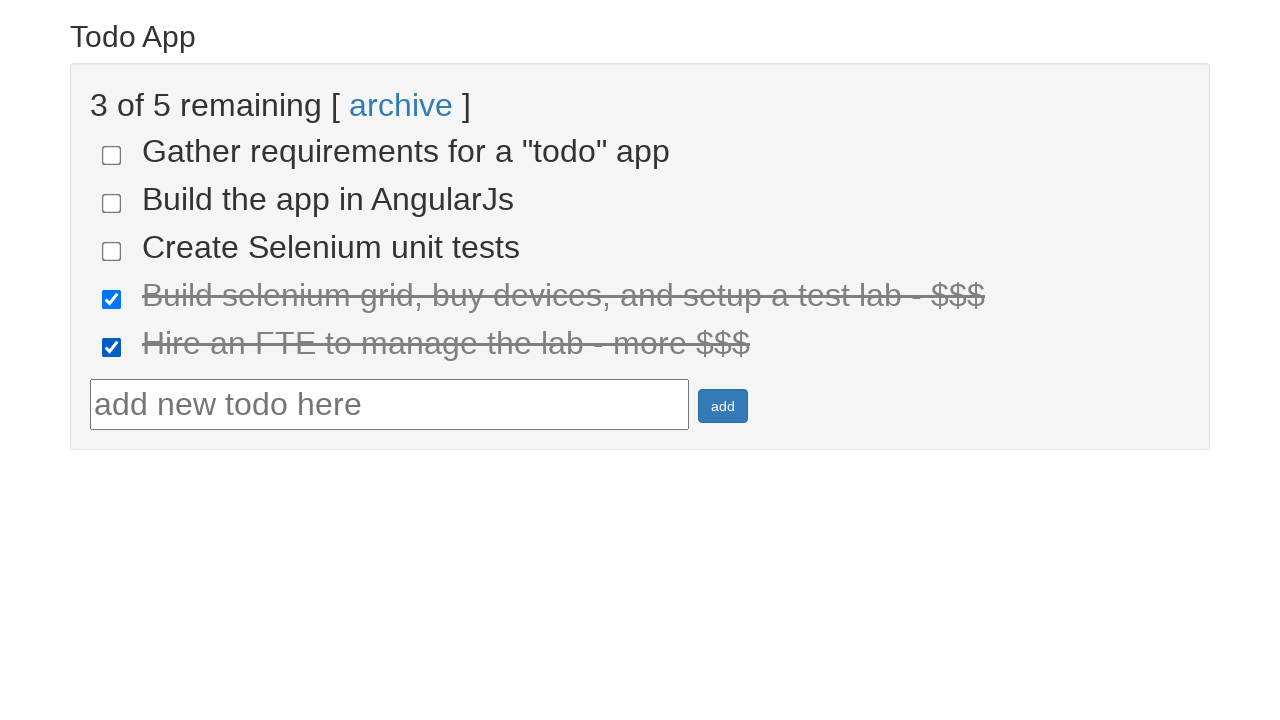

Verified two items are marked as done
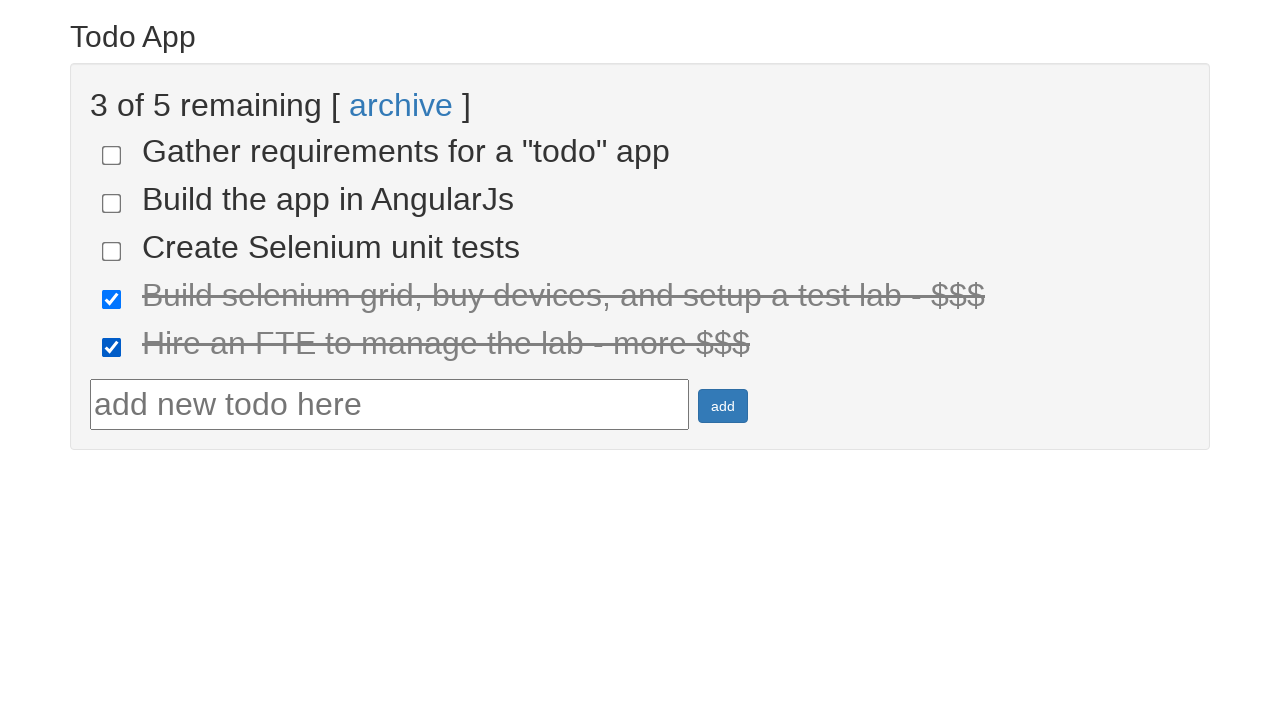

Entered text for new todo item: 'Run your first Selenium Test' on #todotext
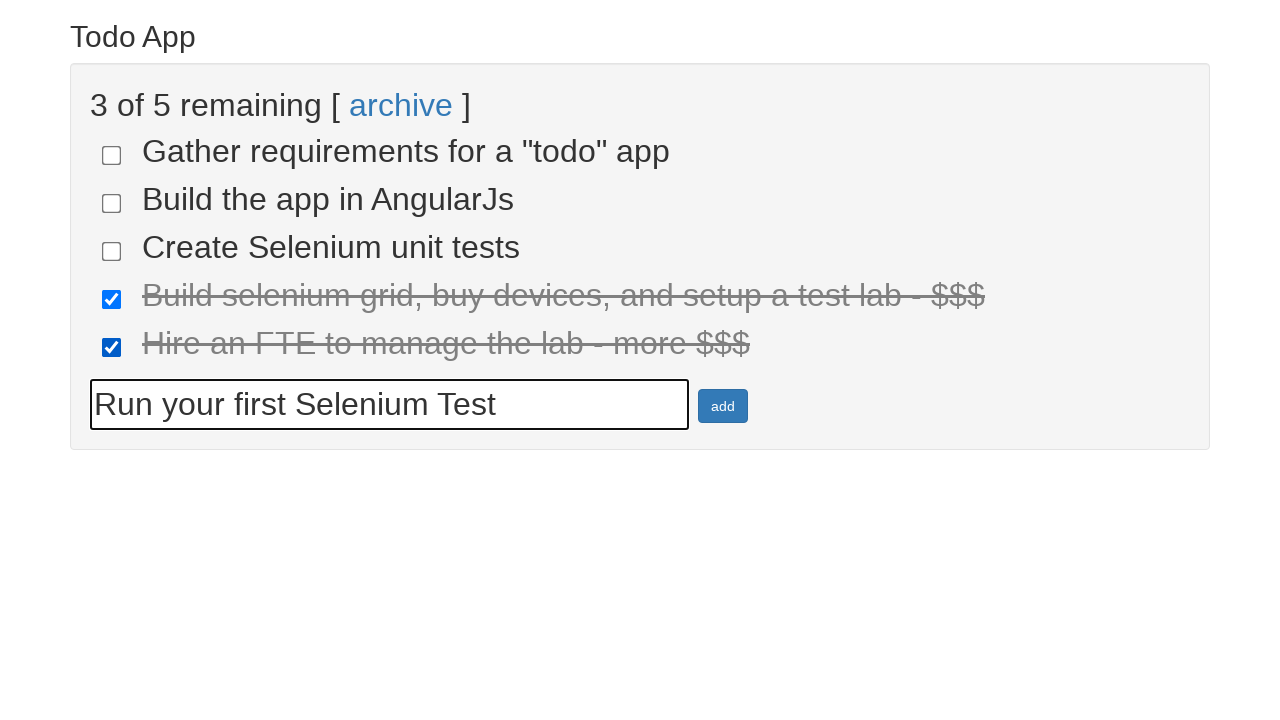

Clicked the add button to create new todo item at (723, 406) on #addbutton
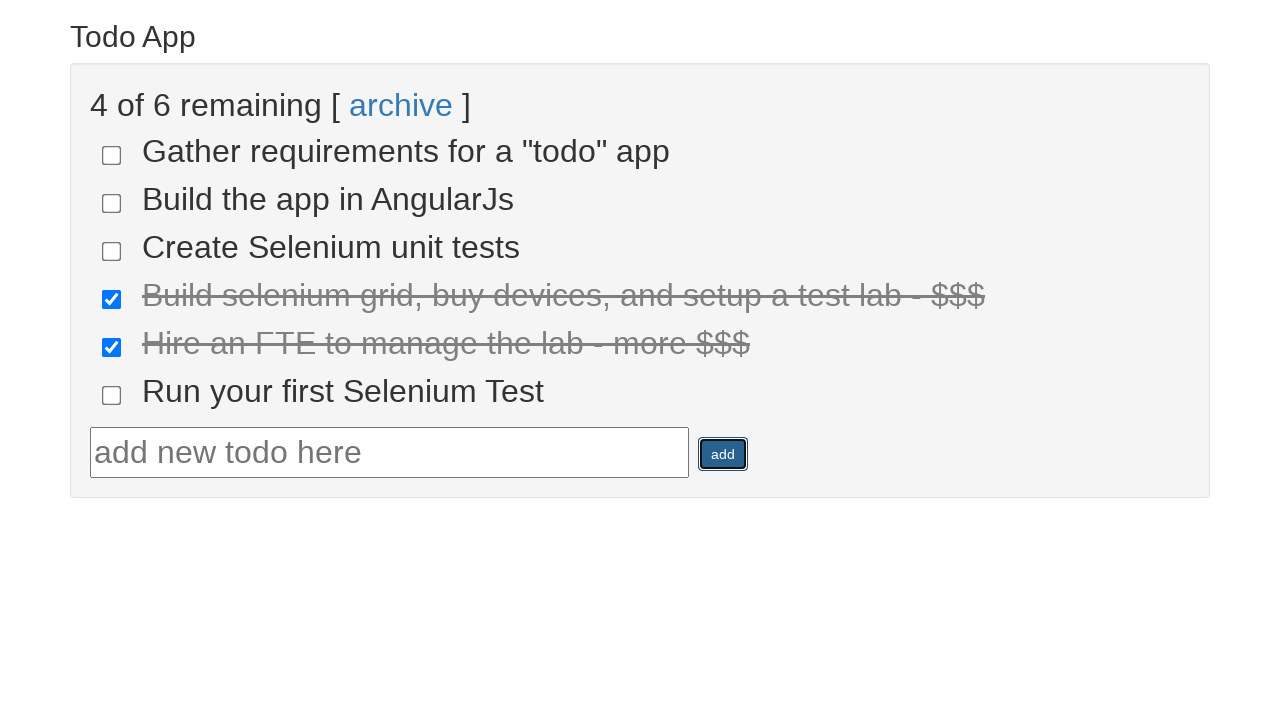

Verified the new todo item was added to the list
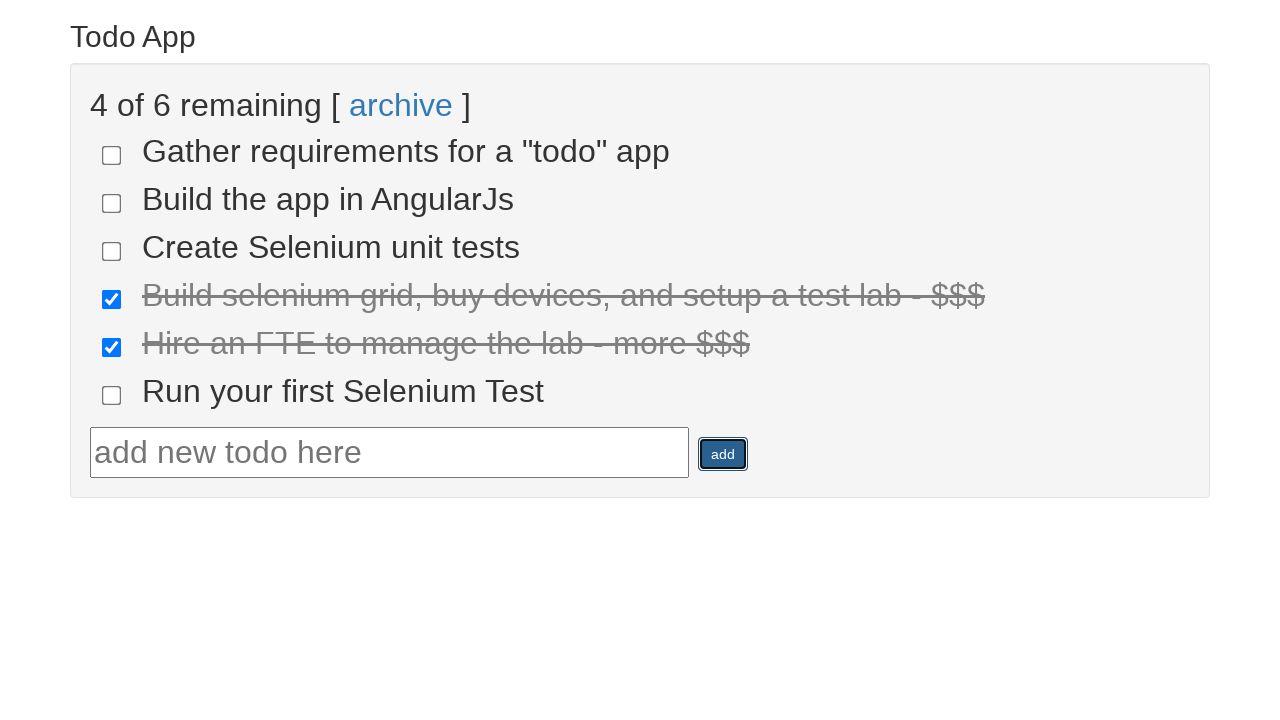

Clicked archive link to archive completed todos at (401, 105) on text=archive
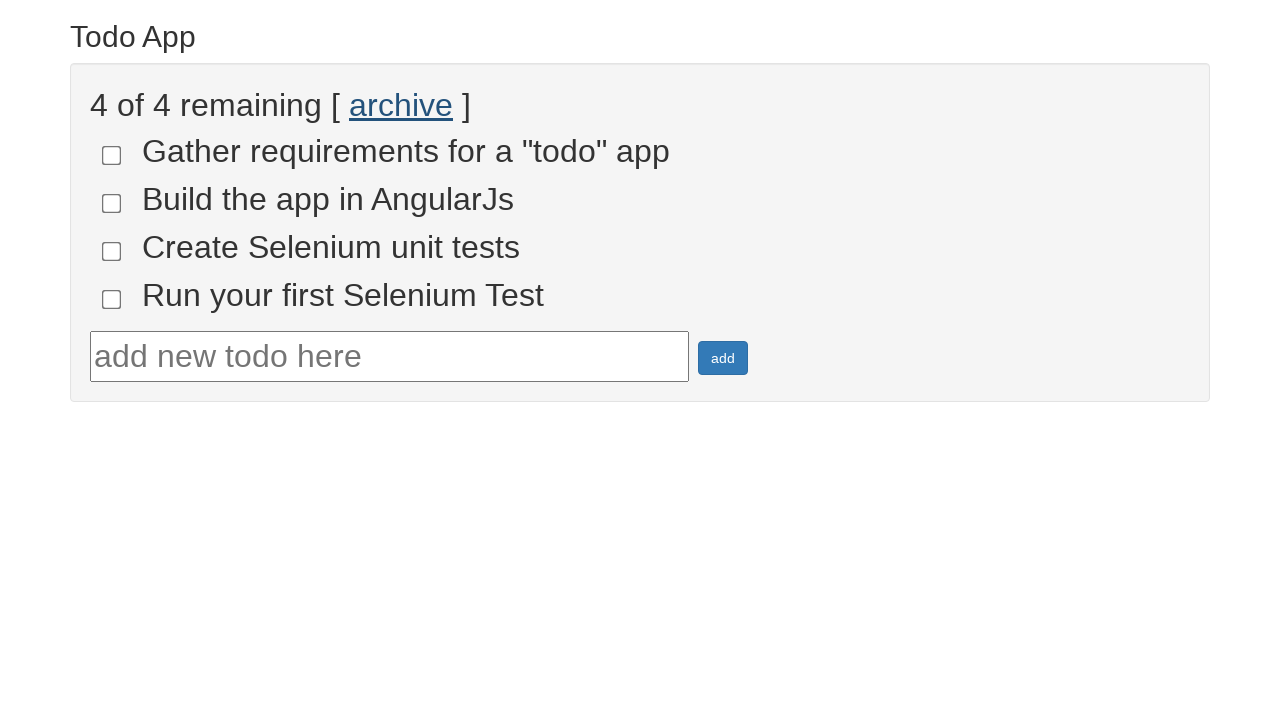

Verified items were archived, 4 incomplete items remain
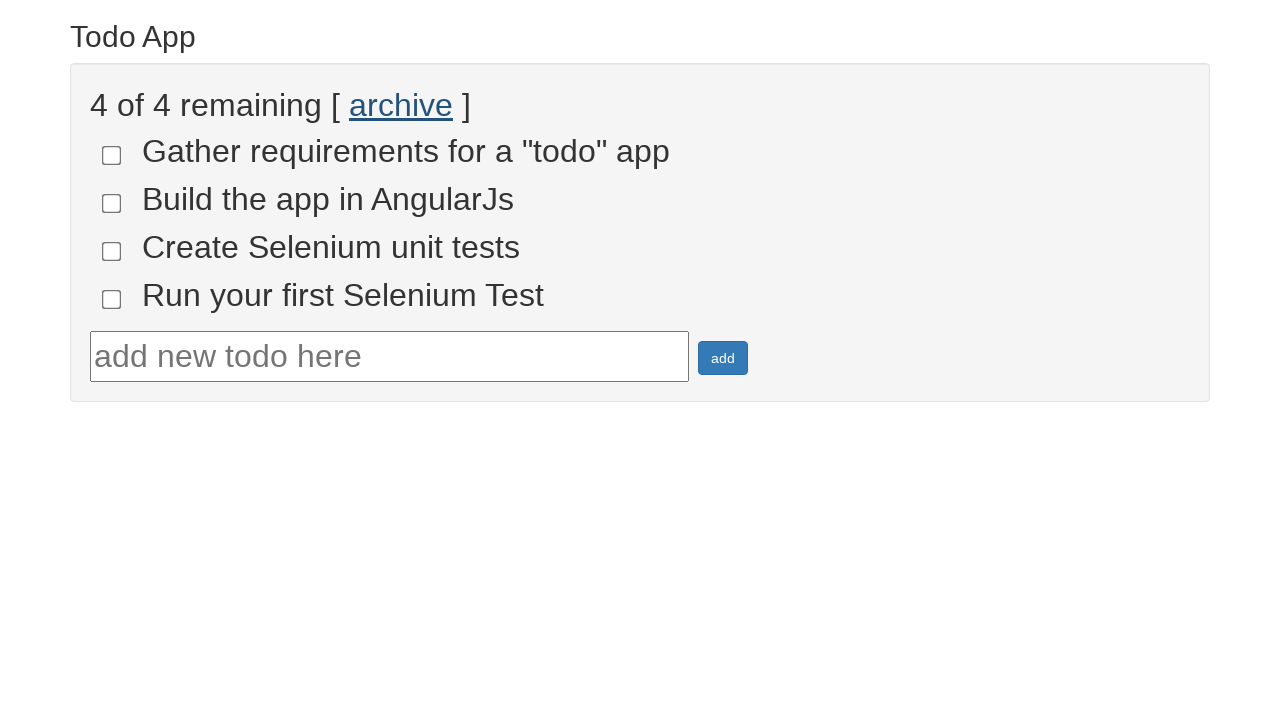

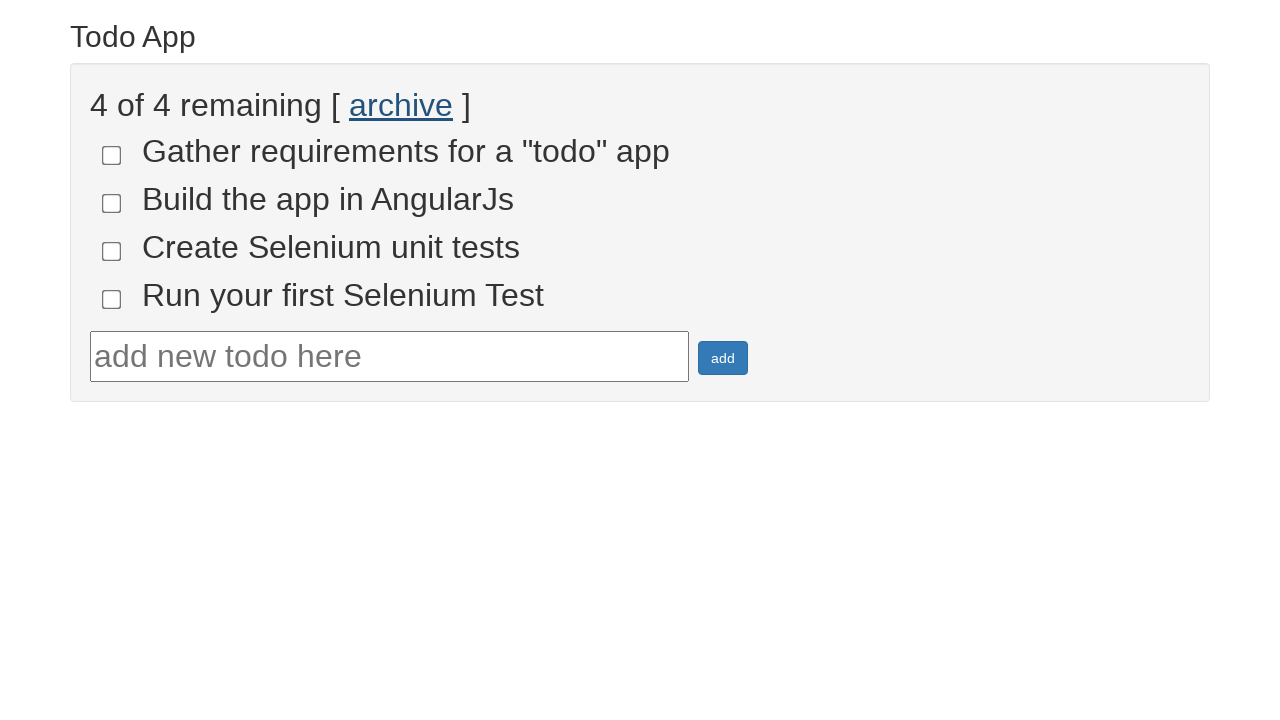